Navigates to LeftHand website, clicks the submit button, and verifies the page title

Starting URL: http://www.lefthand.pl

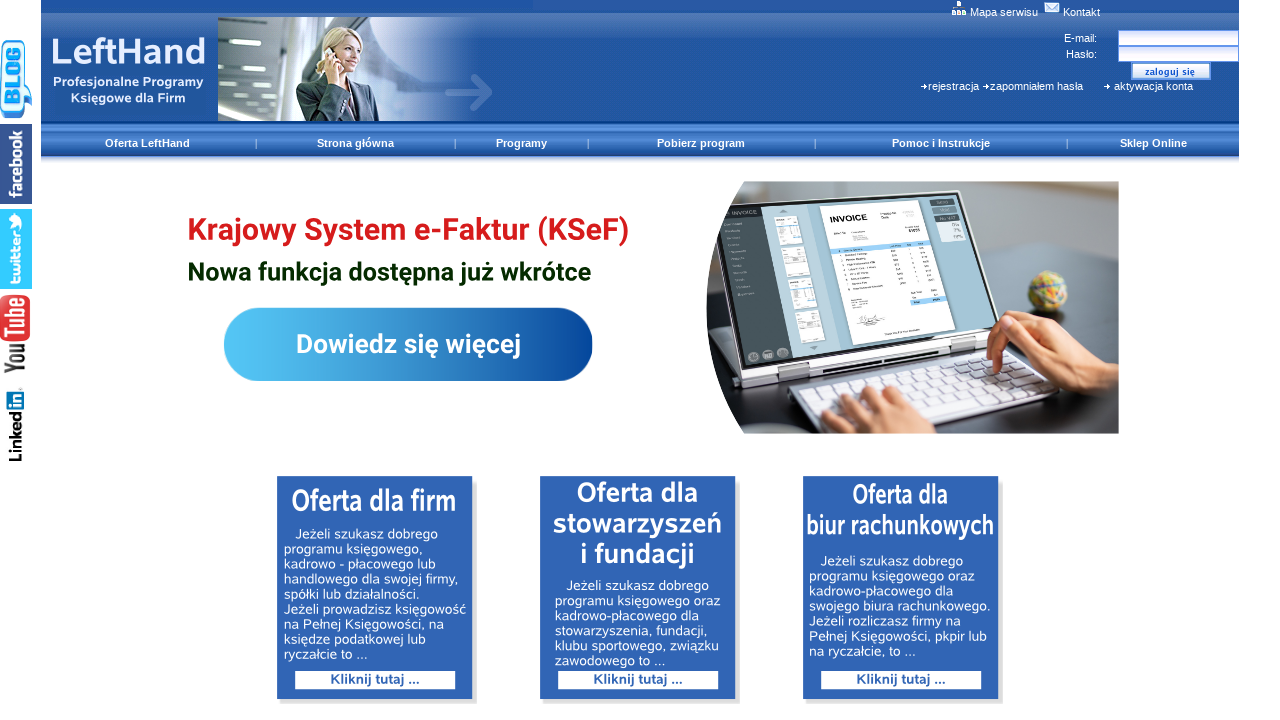

Navigated to LeftHand website
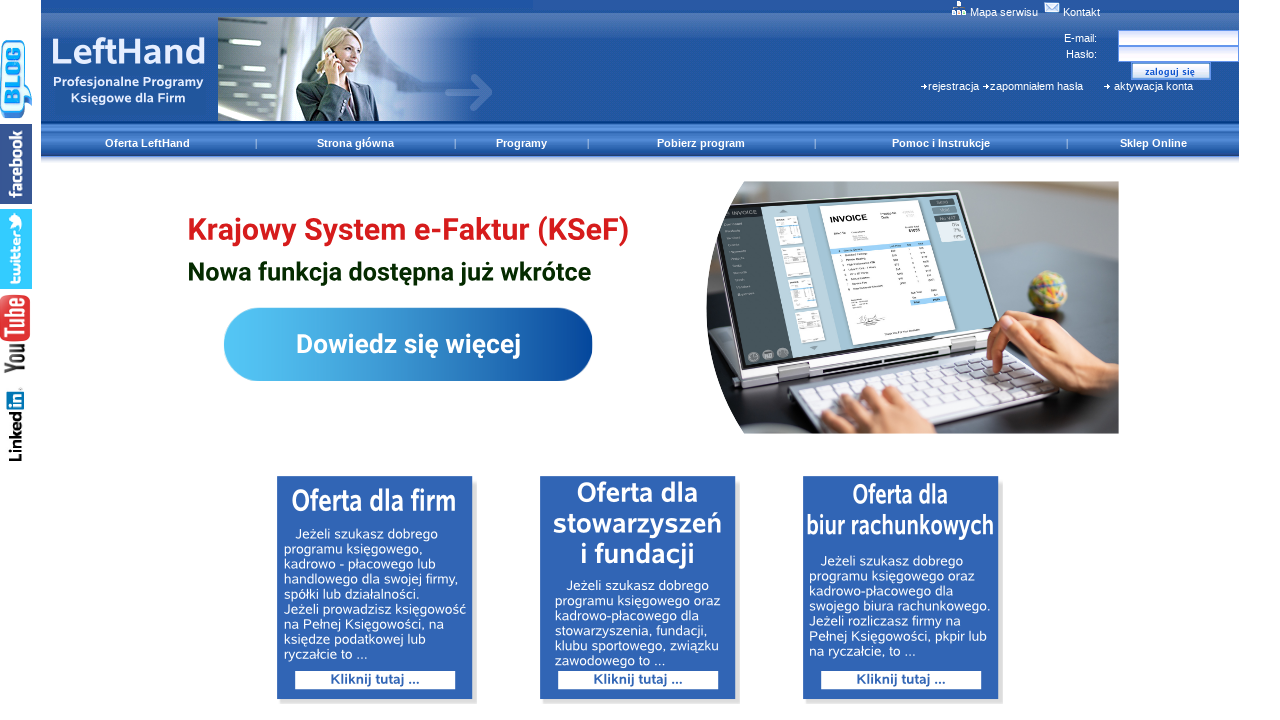

Clicked the submit button at (1171, 71) on xpath=//input[@value='submit']
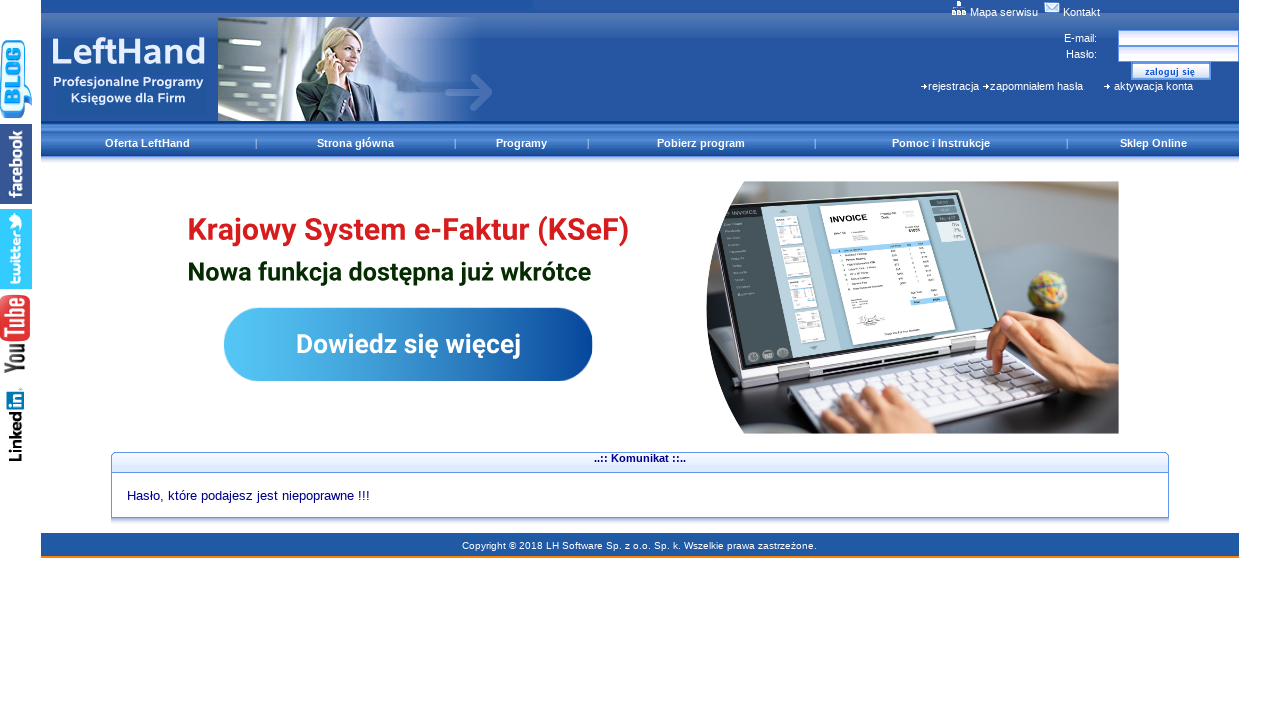

Verified page title contains 'Program księgowy LeftHand - program do księgowości dla firm'
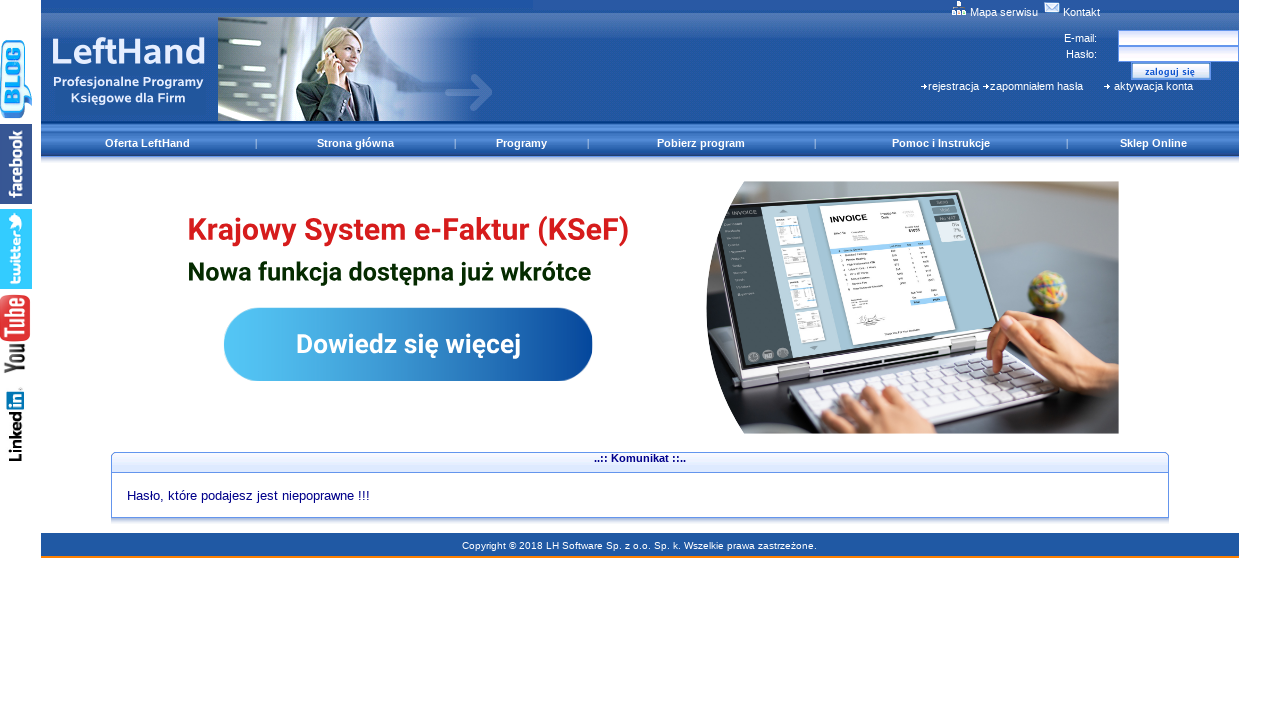

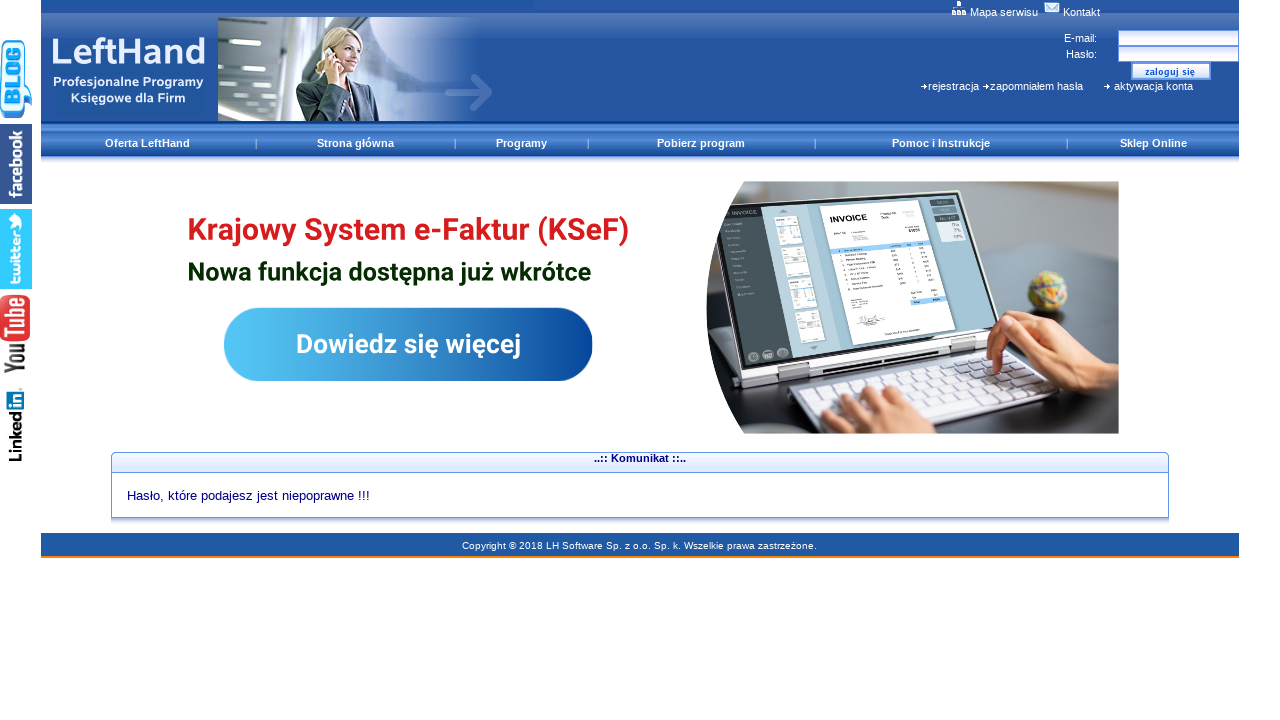